Tests checkbox interactions including selecting, deselecting, verifying selection status, and keyboard accessibility using the SPACE key on a test automation practice website

Starting URL: https://testautomationpractice.blogspot.com/

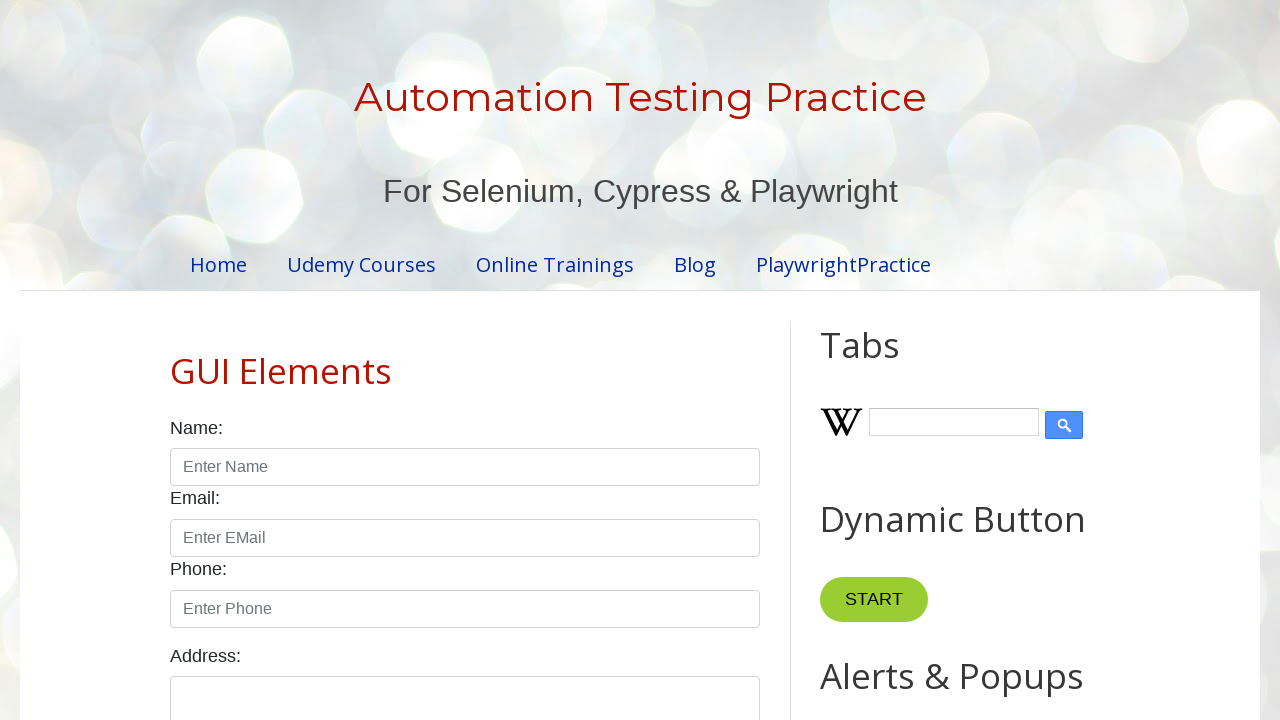

Clicked on Sunday checkbox to select it at (176, 360) on xpath=//input[@id='sunday']
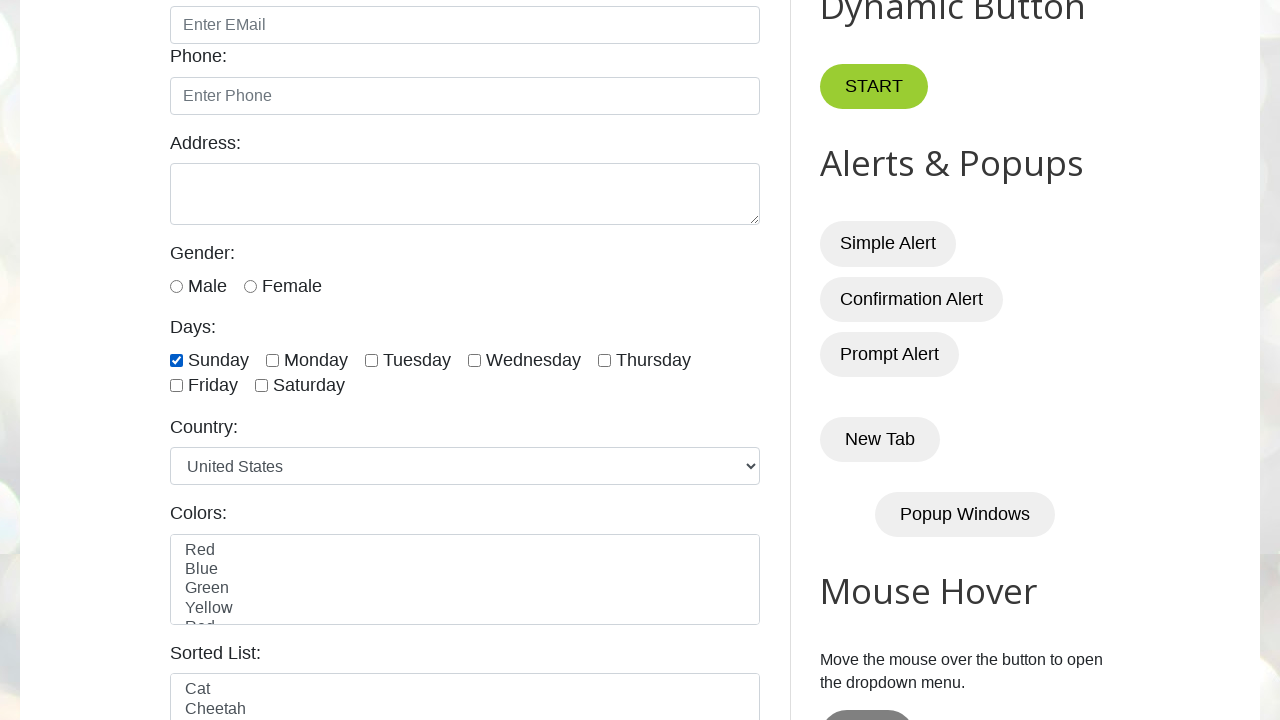

Clicked on Sunday checkbox again at (176, 360) on xpath=//input[@id='sunday']
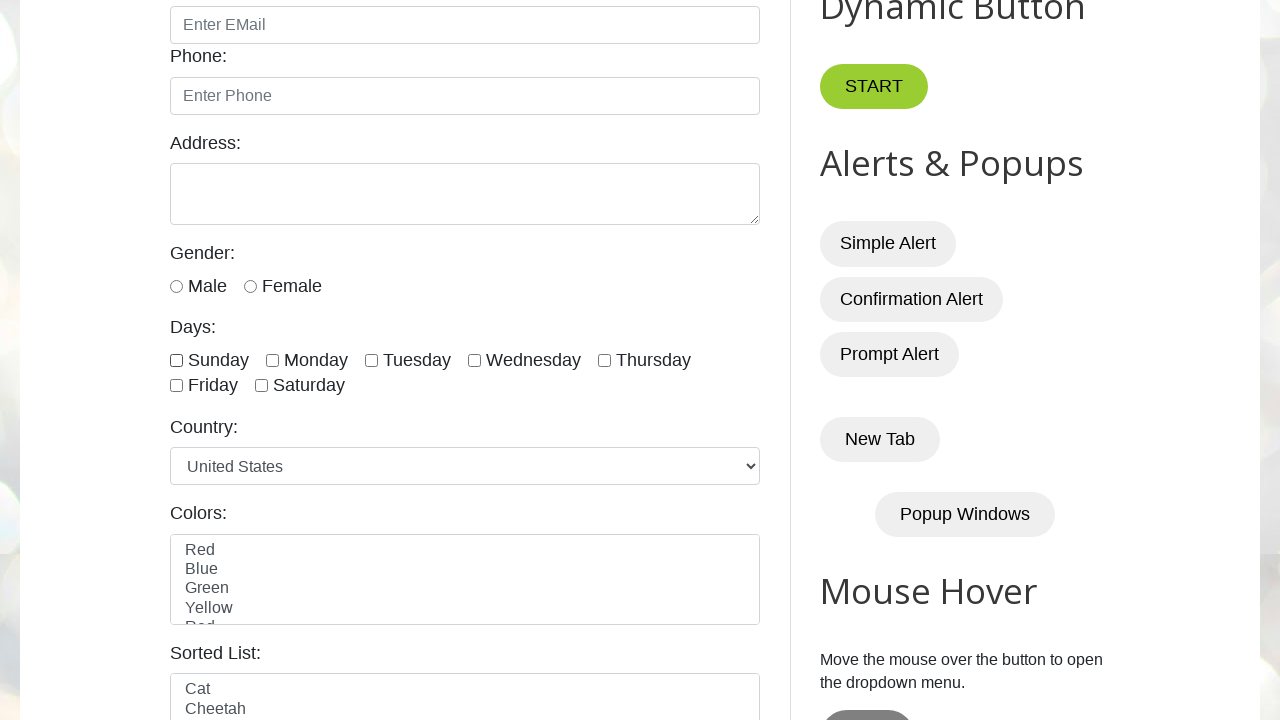

Verified checkbox selection status: False
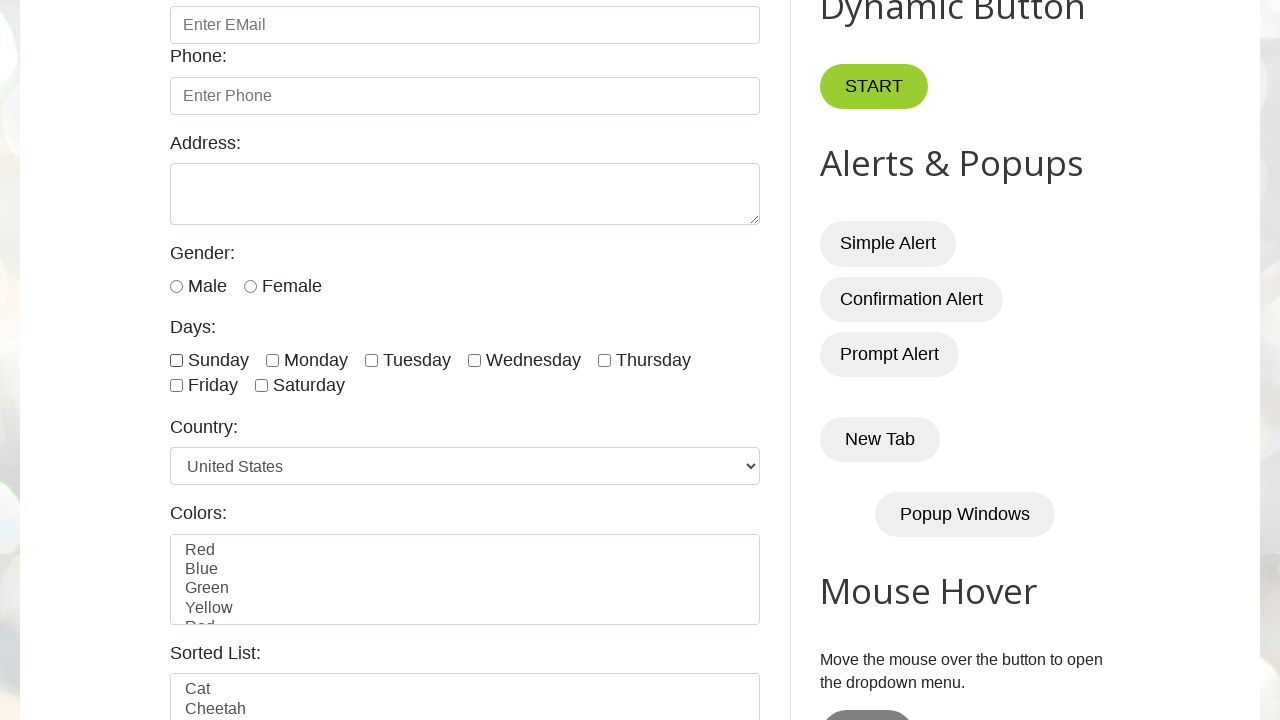

Confirmed checkbox is not selected by default
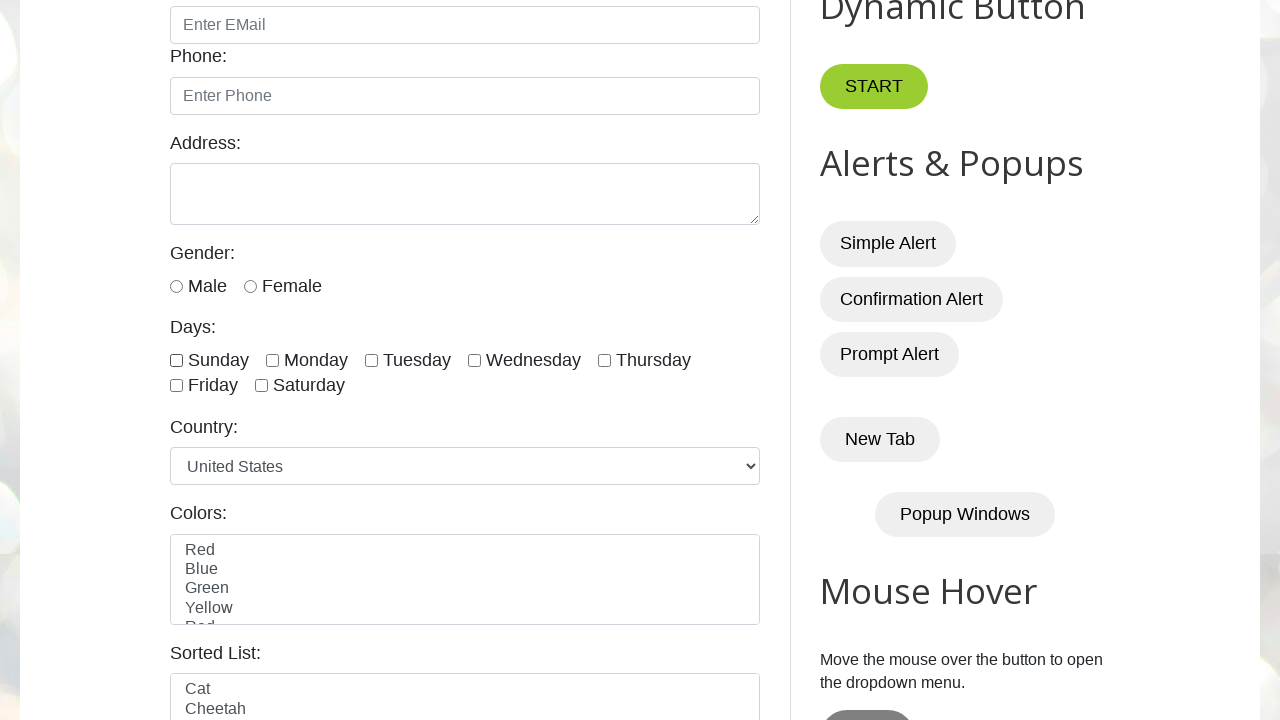

Selected the checkbox as it was not checked at (176, 360) on xpath=//input[@id='sunday']
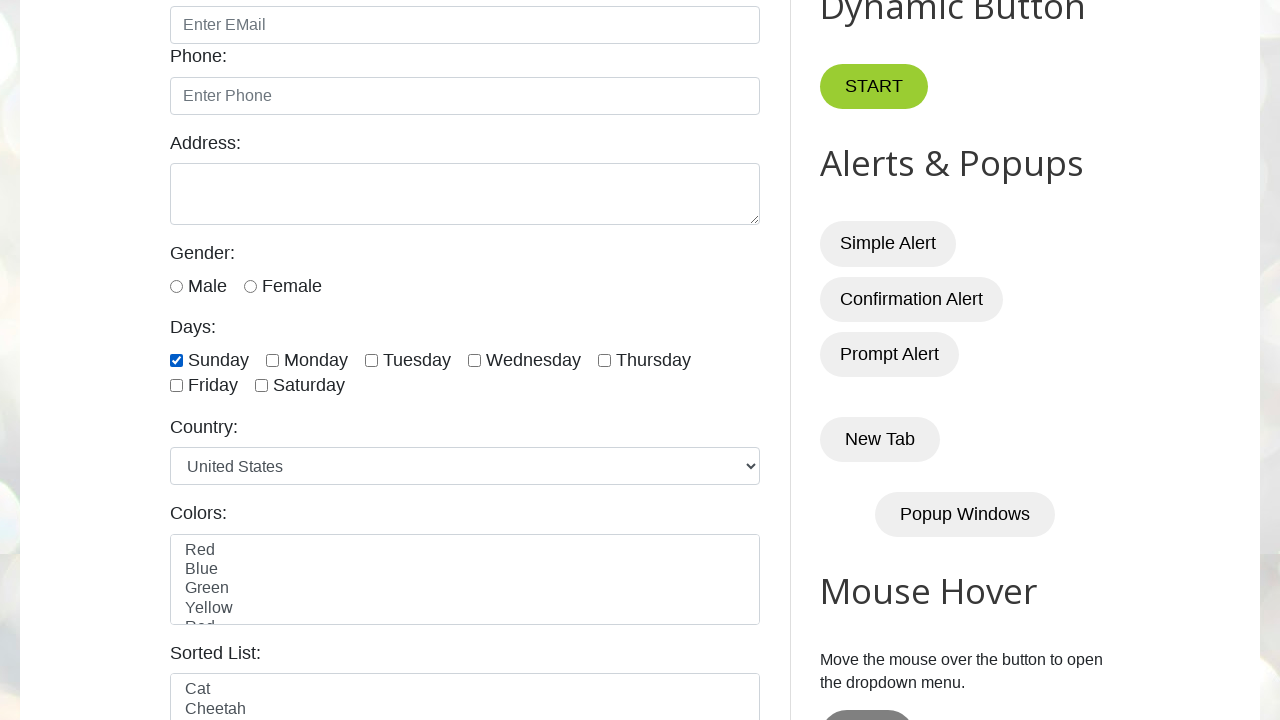

Waited 3 seconds after selecting checkbox
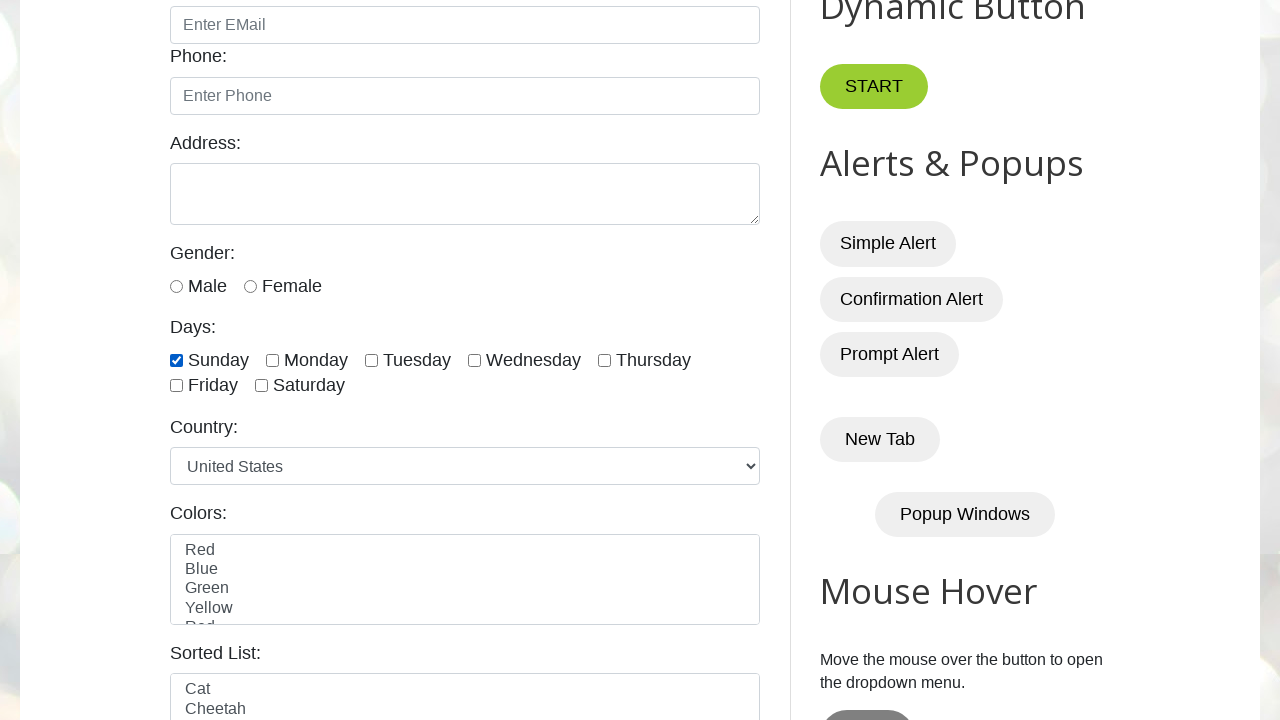

Deselected the Sunday checkbox at (176, 360) on xpath=//input[@id='sunday']
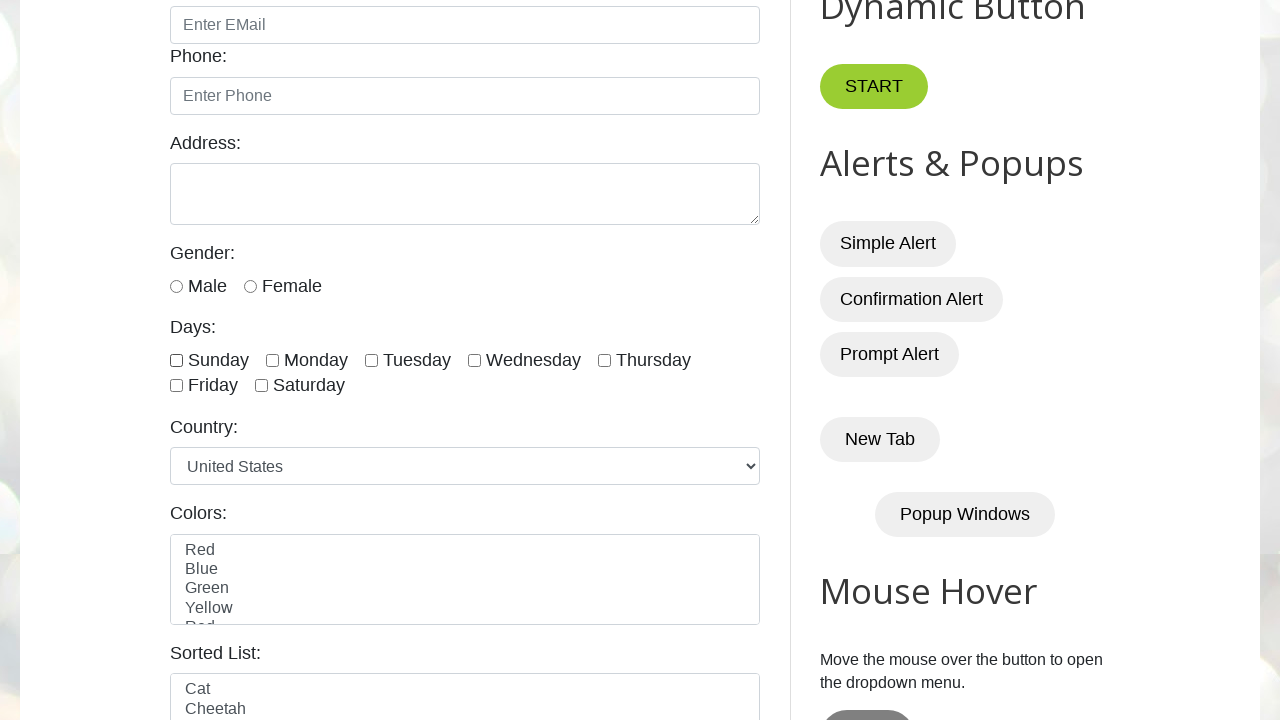

Toggled checkbox using Space key for keyboard accessibility on //input[@id='sunday']
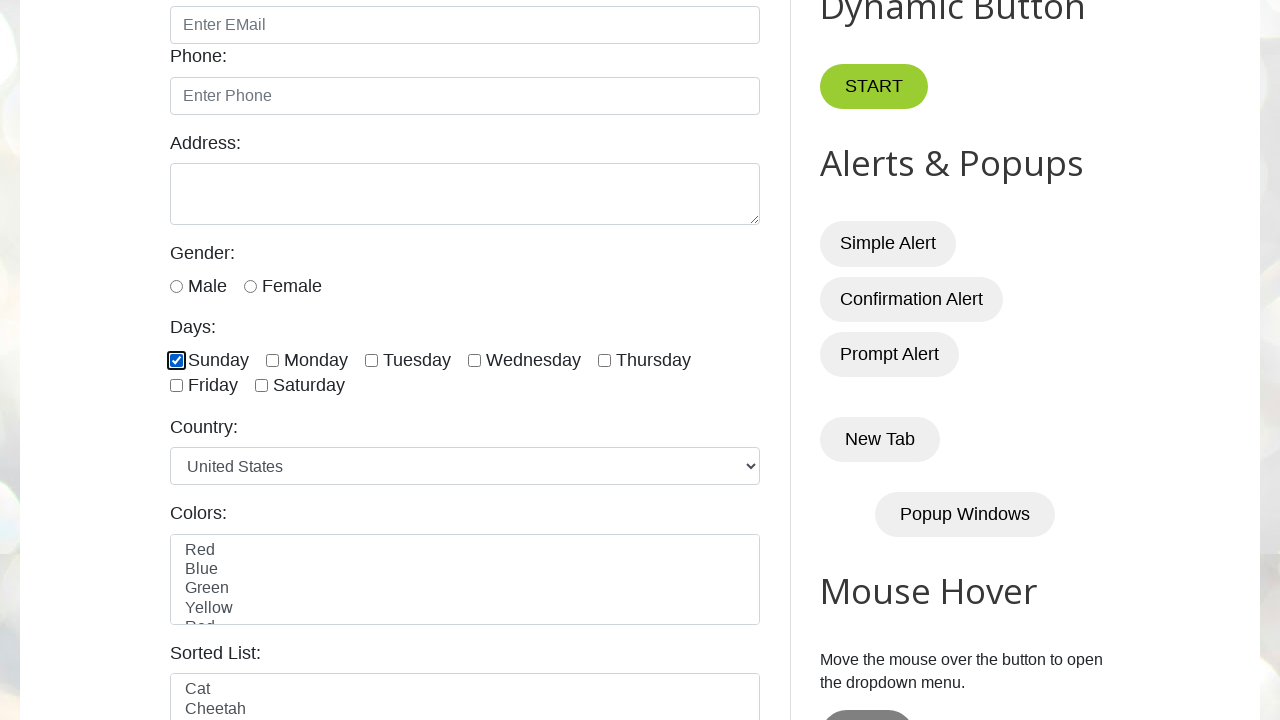

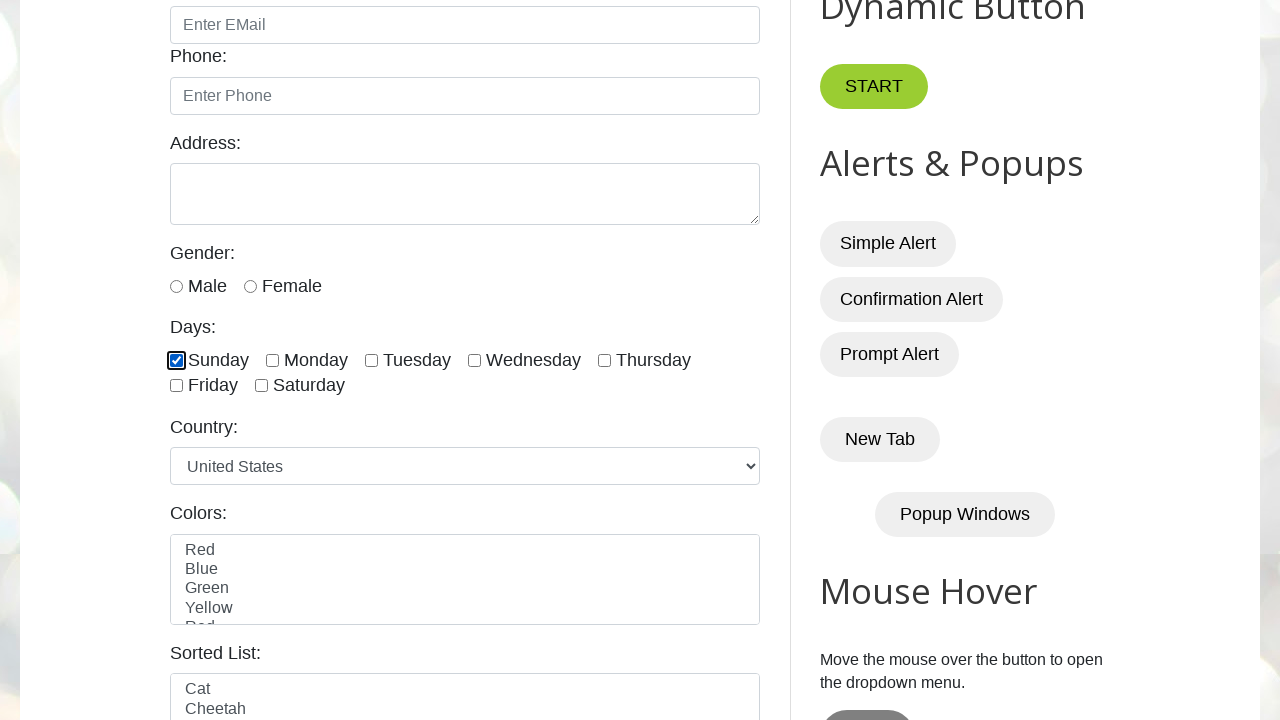